Tests submitting a comment form by entering text in the comments field and submitting, then verifying the comment appears on the page

Starting URL: http://saucelabs.com/test/guinea-pig

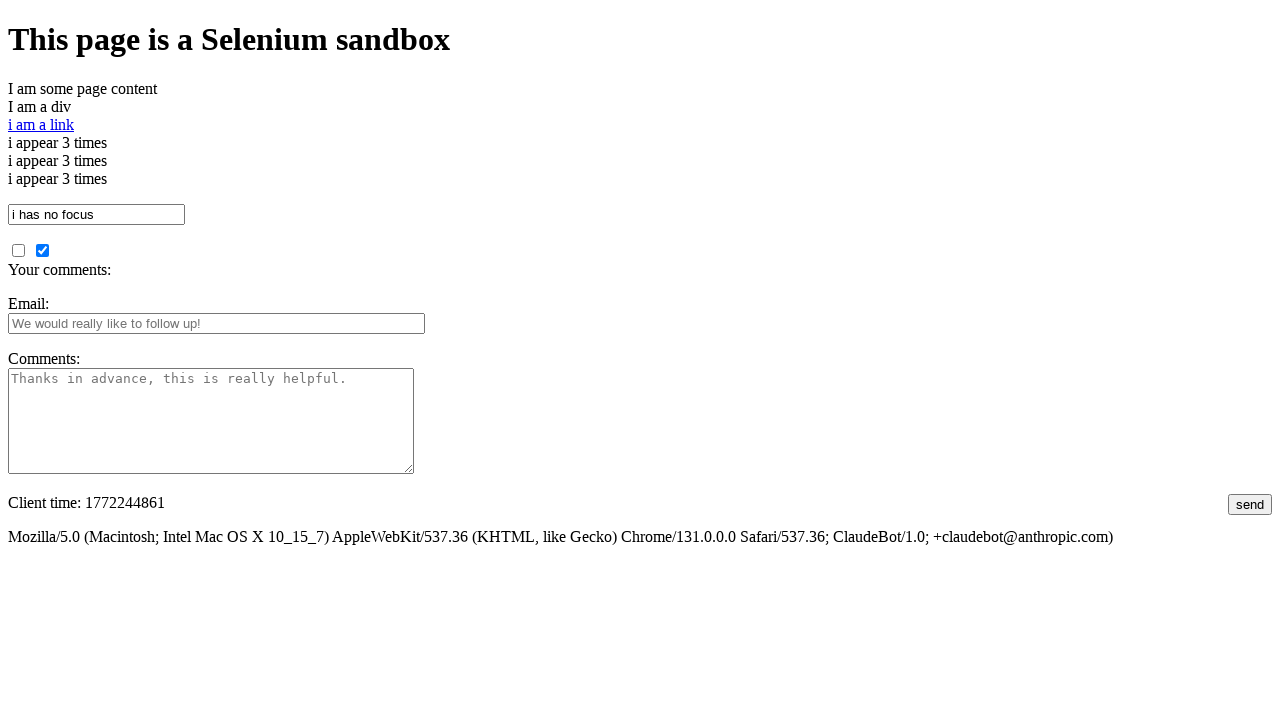

Clicked on comments field at (211, 421) on #comments
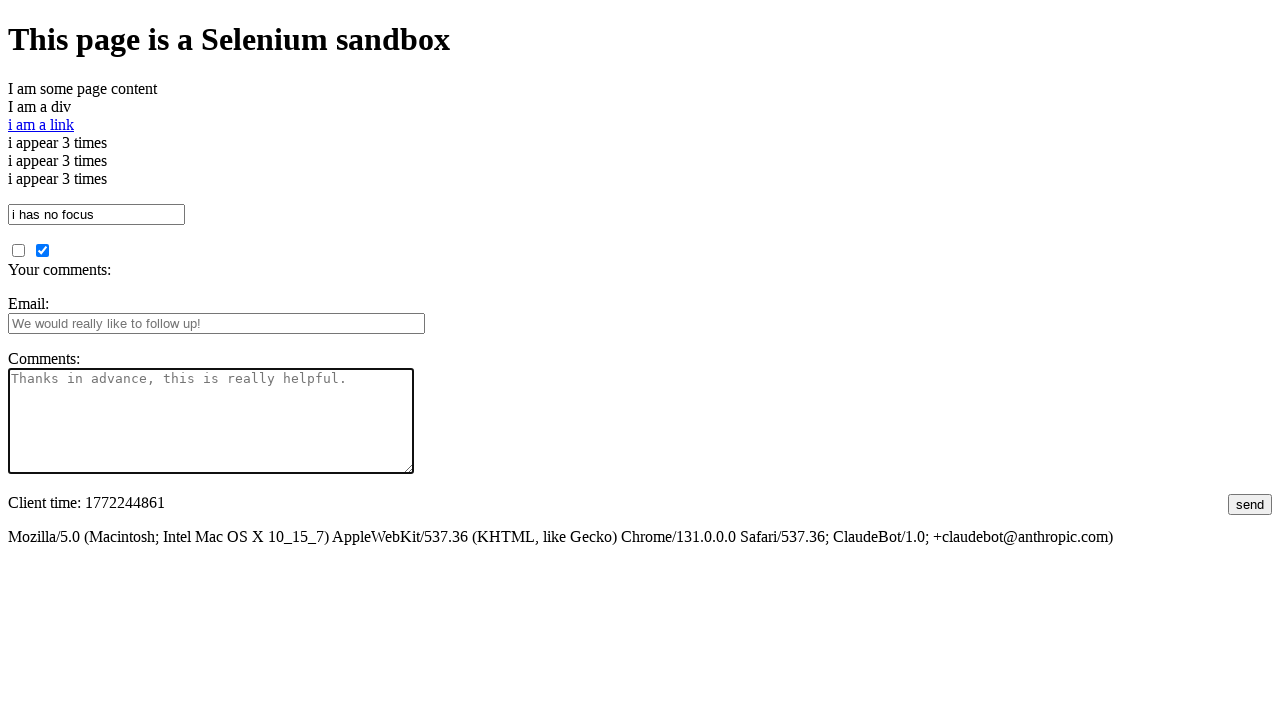

Typed comment text: 'This is a very insightful comment.'
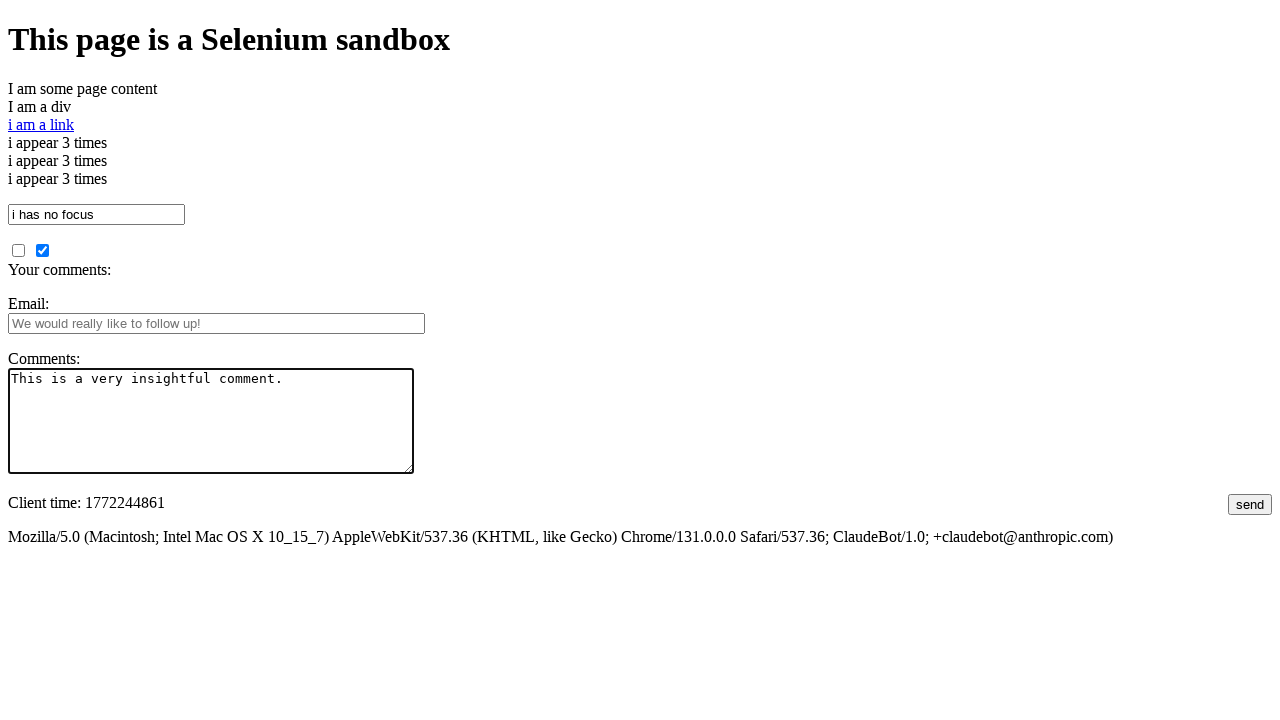

Clicked submit button to submit comment form at (1250, 504) on #submit
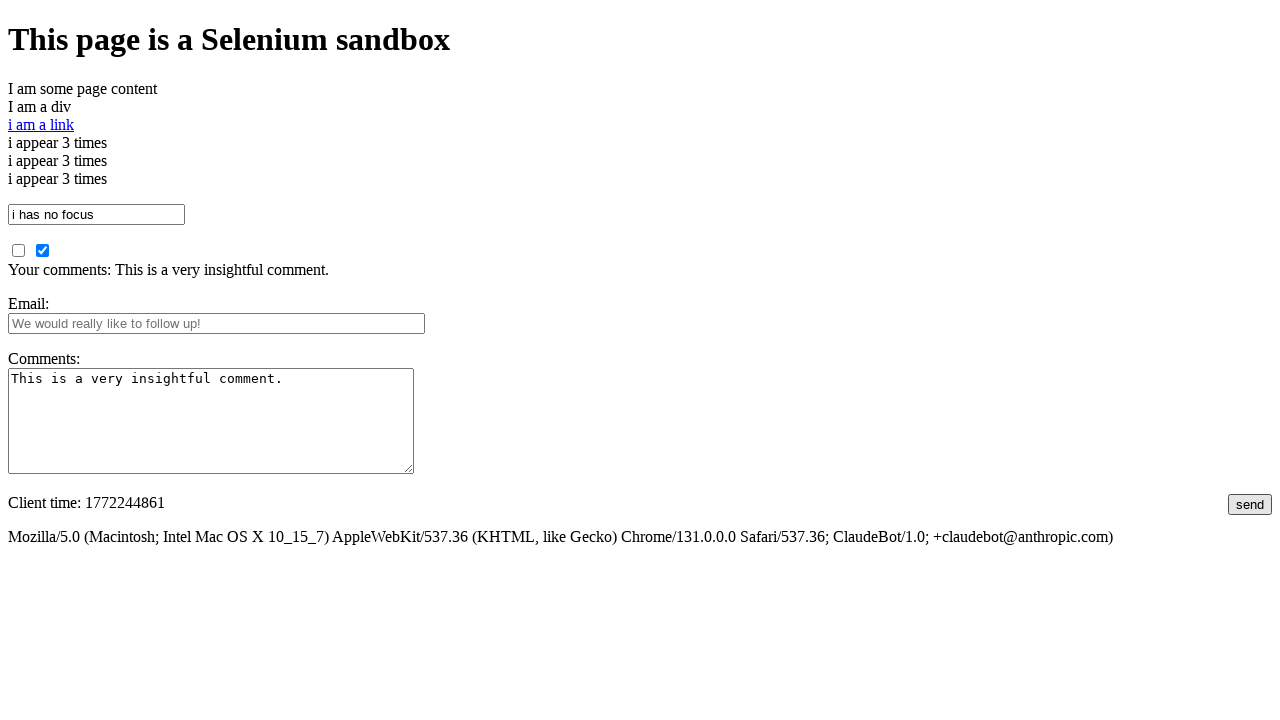

Comment confirmation element loaded
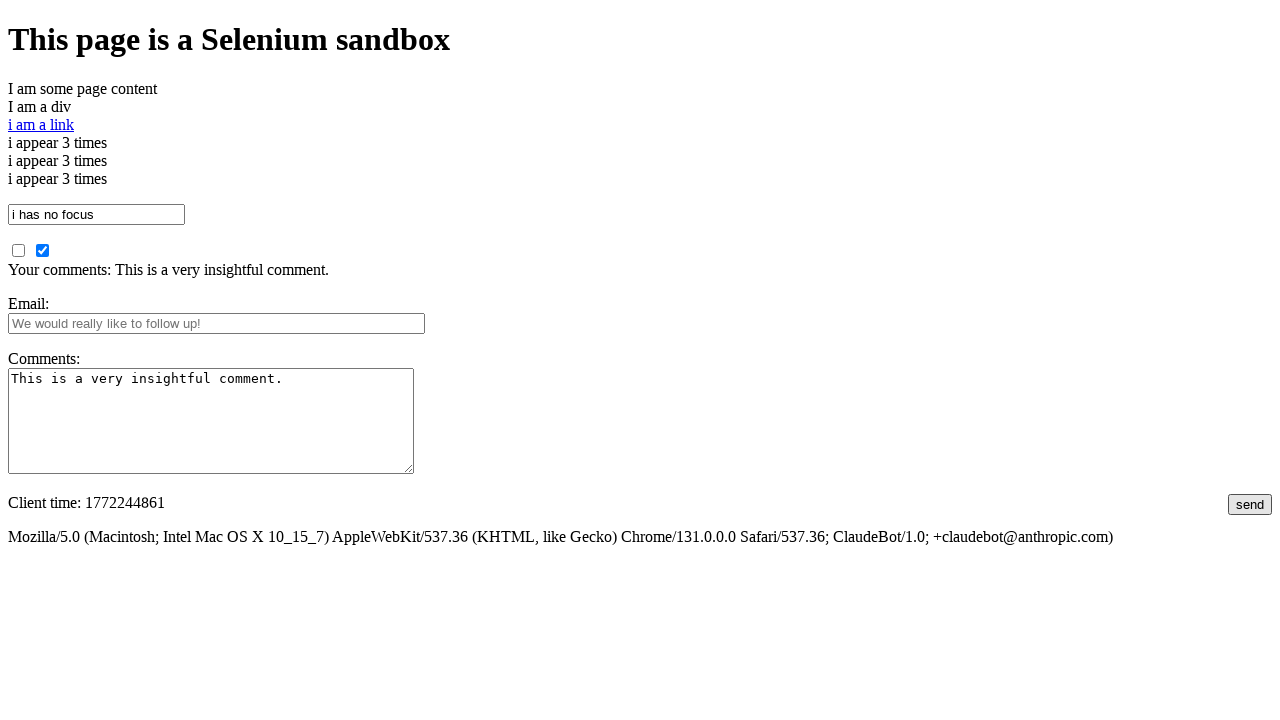

Verified comment appears on page with correct text
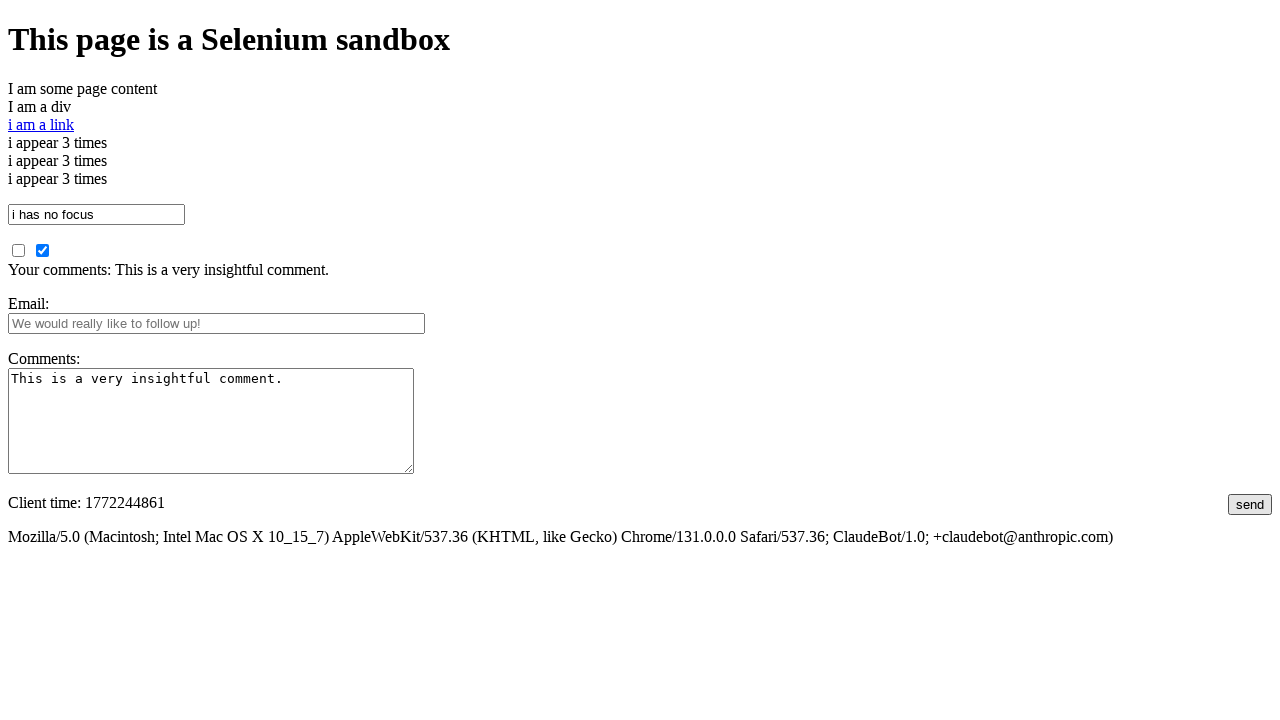

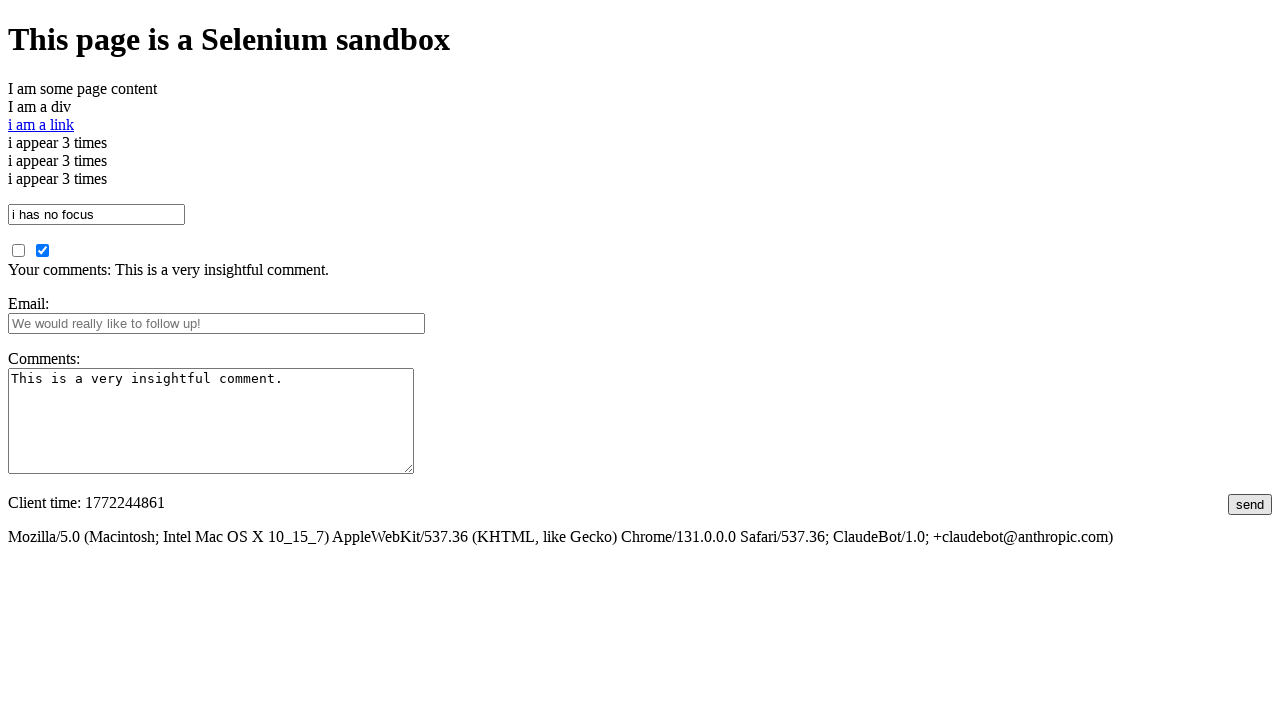